Tests the search functionality on Python.org by entering "pycon" in the search field and submitting the search

Starting URL: http://www.python.org

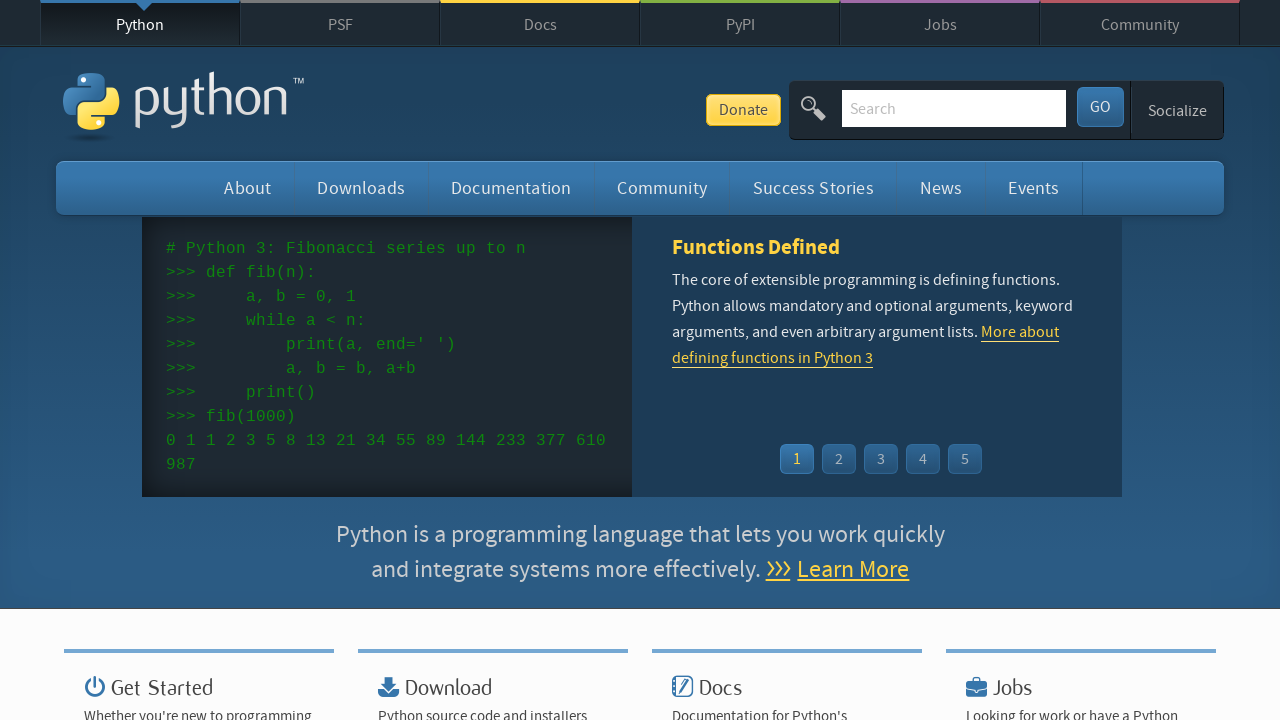

Filled search field with 'pycon' on input[name='q']
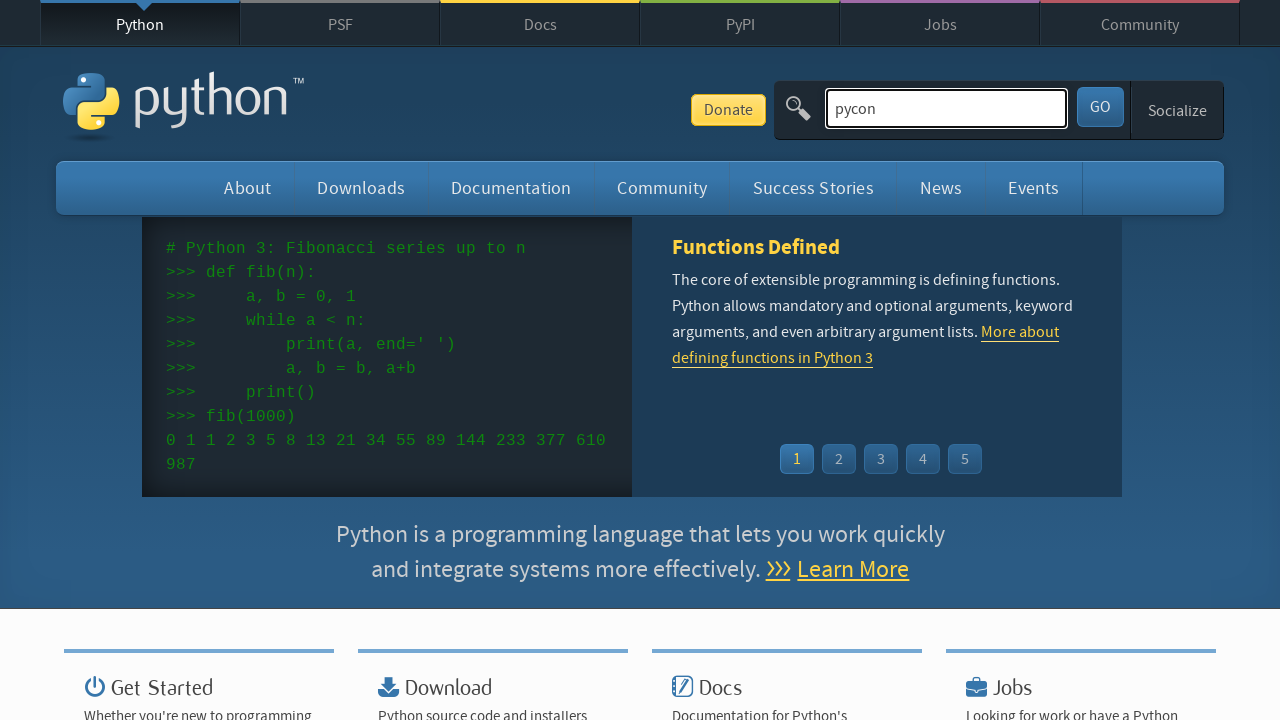

Pressed Enter to submit search on input[name='q']
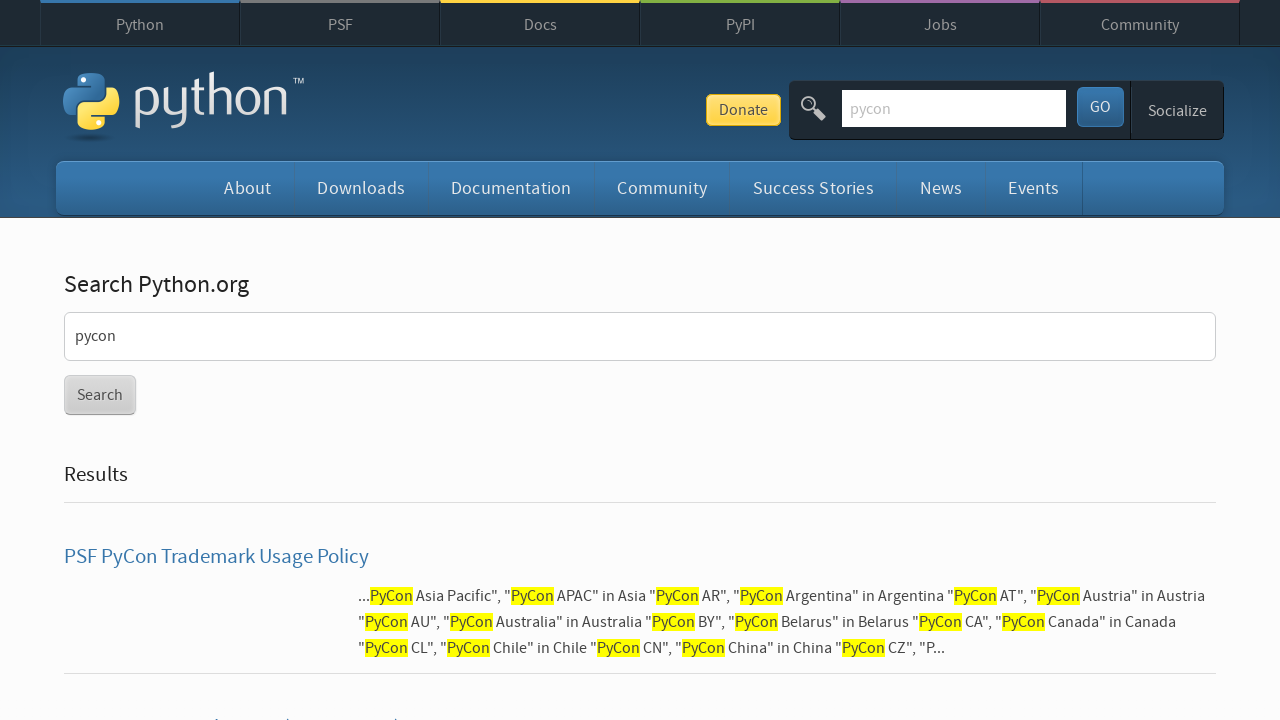

Search results loaded and network idle
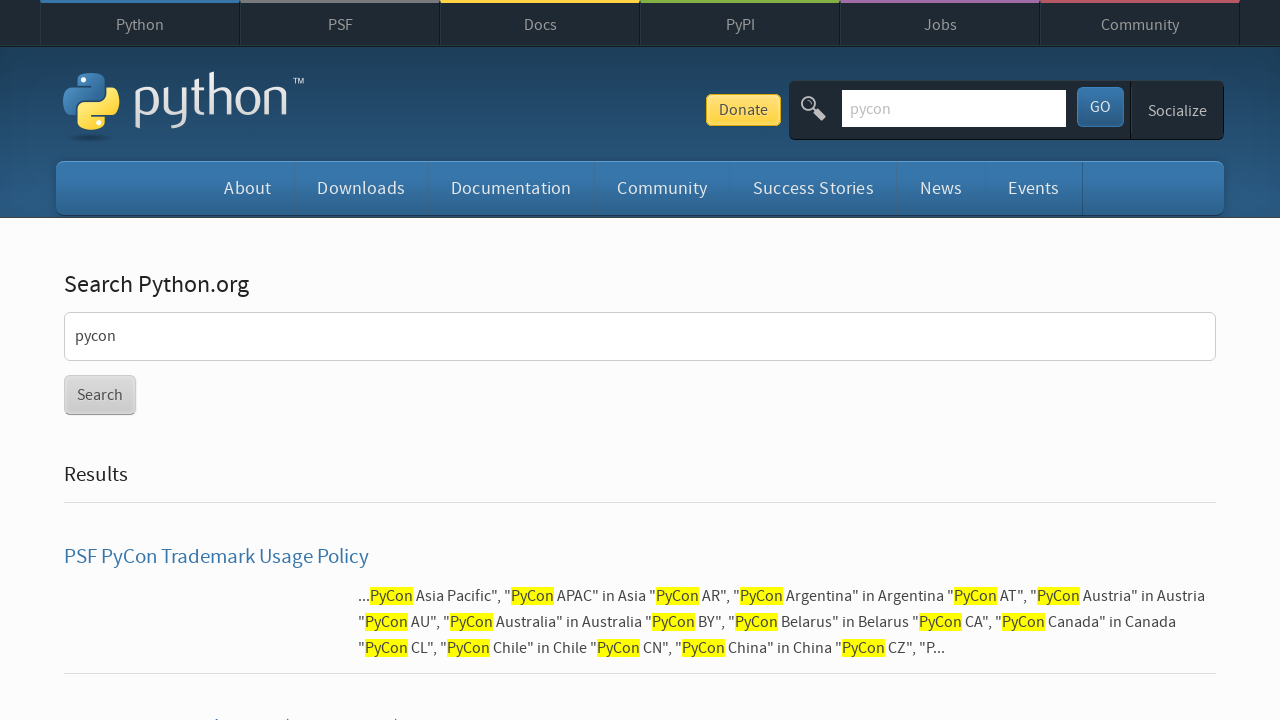

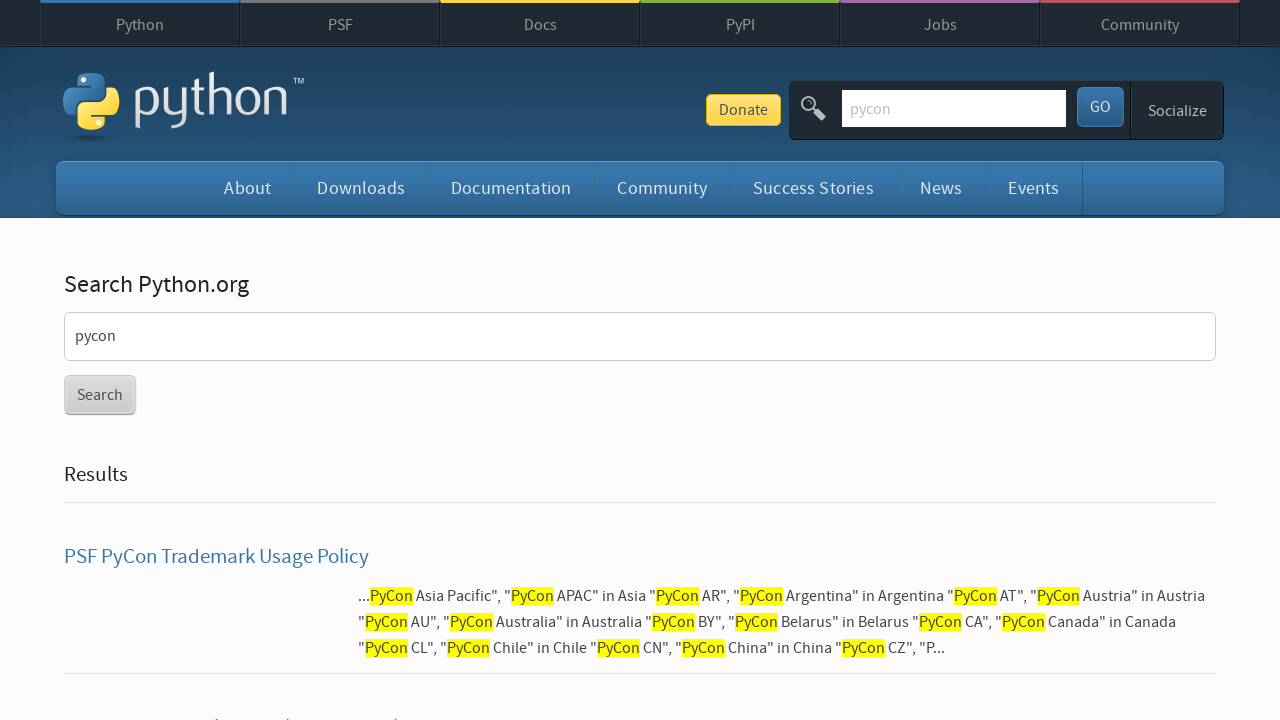